Tests if form elements are displayed by filling email textbox, clicking age radio button, filling education textarea, and checking if User5 text is visible

Starting URL: https://automationfc.github.io/basic-form/index.html

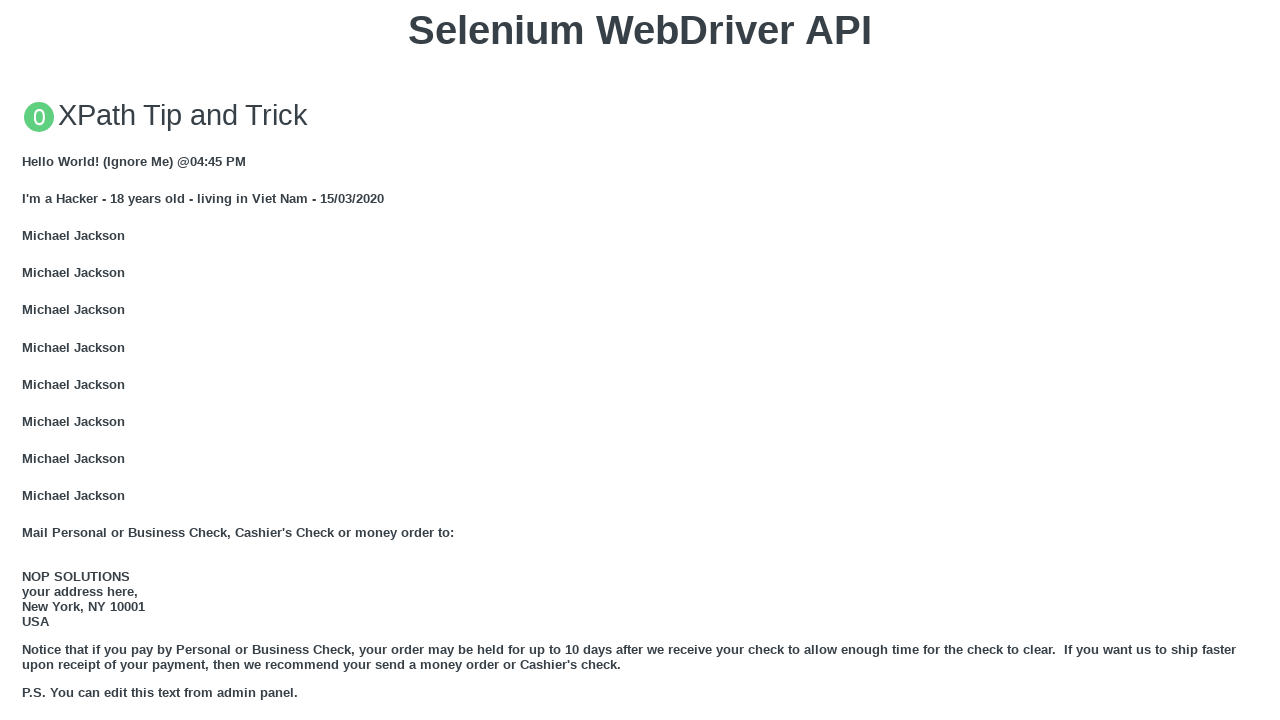

Filled email textbox with 'Automation Testing' on #mail
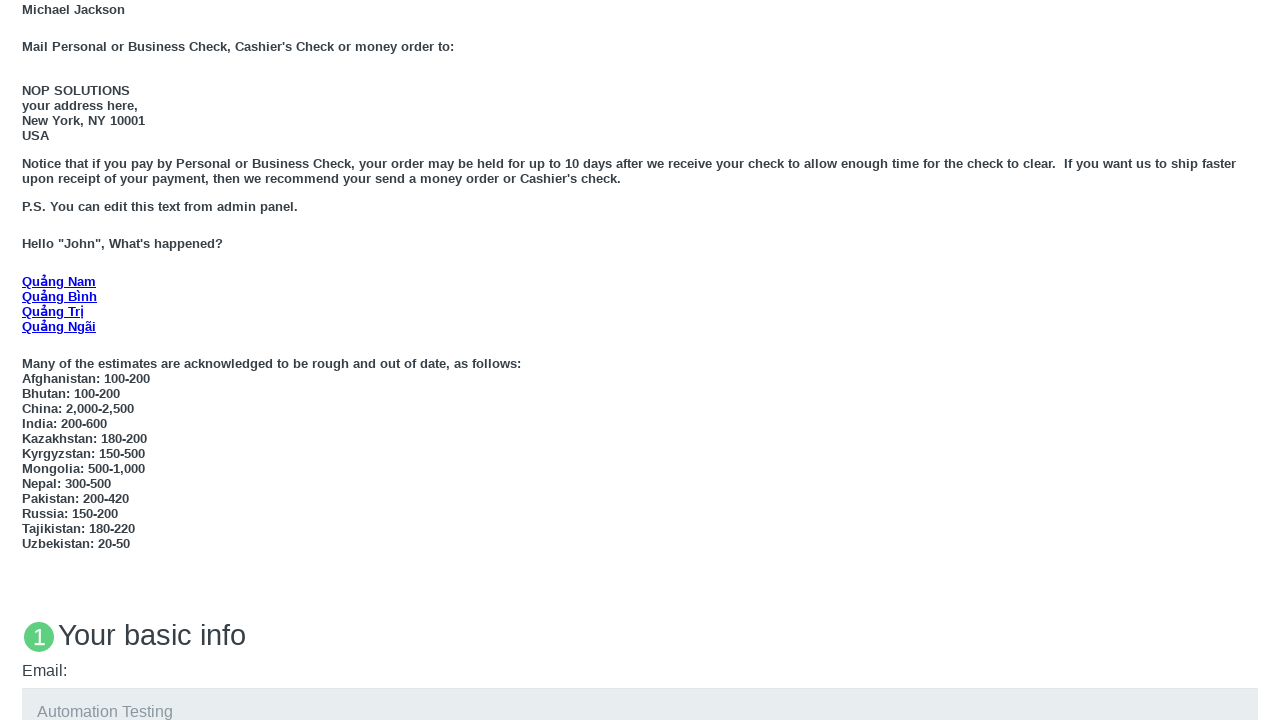

Clicked 'Under 18' radio button at (28, 360) on #under_18
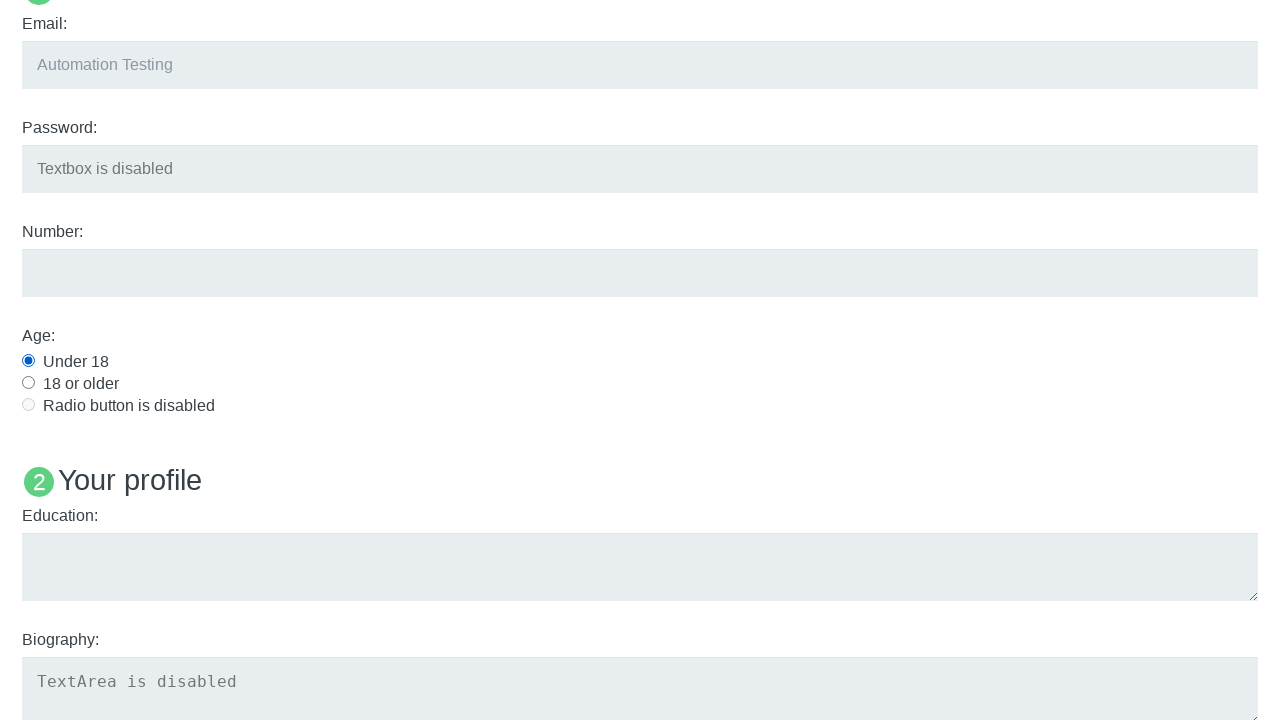

Filled education textarea with 'automation@gmail.com' on #edu
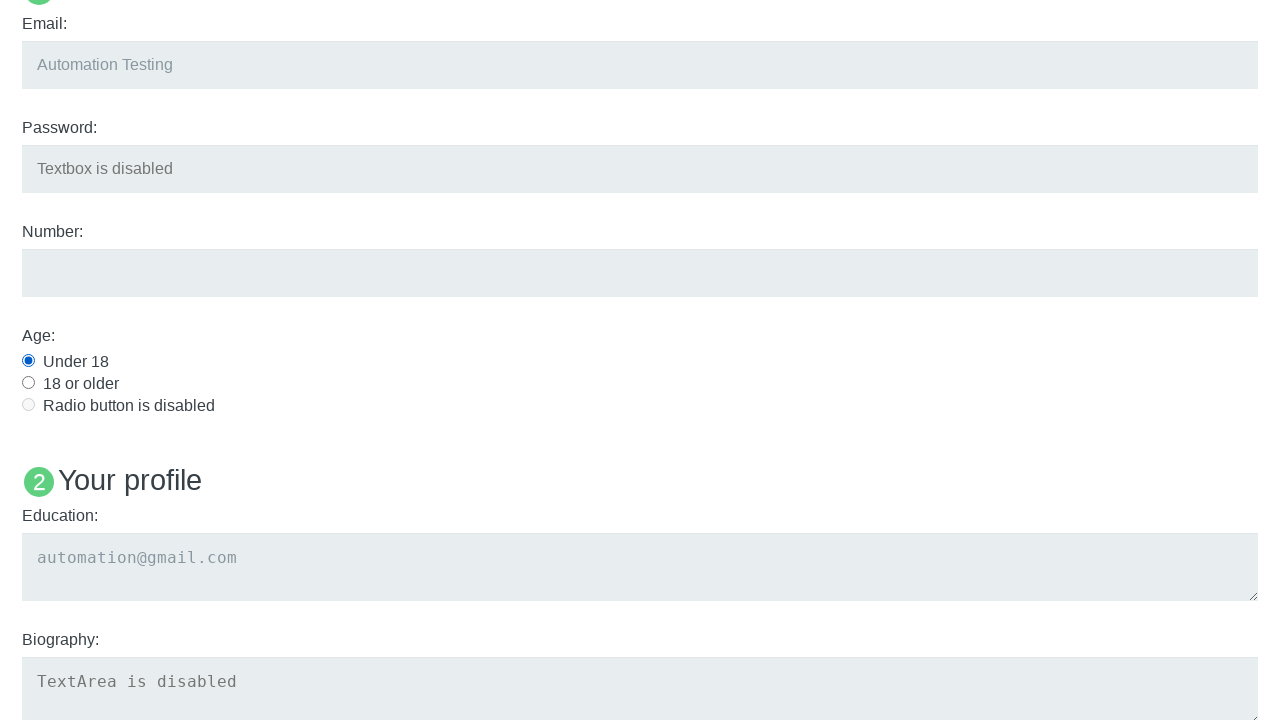

Checked if 'Name: User5' text is visible
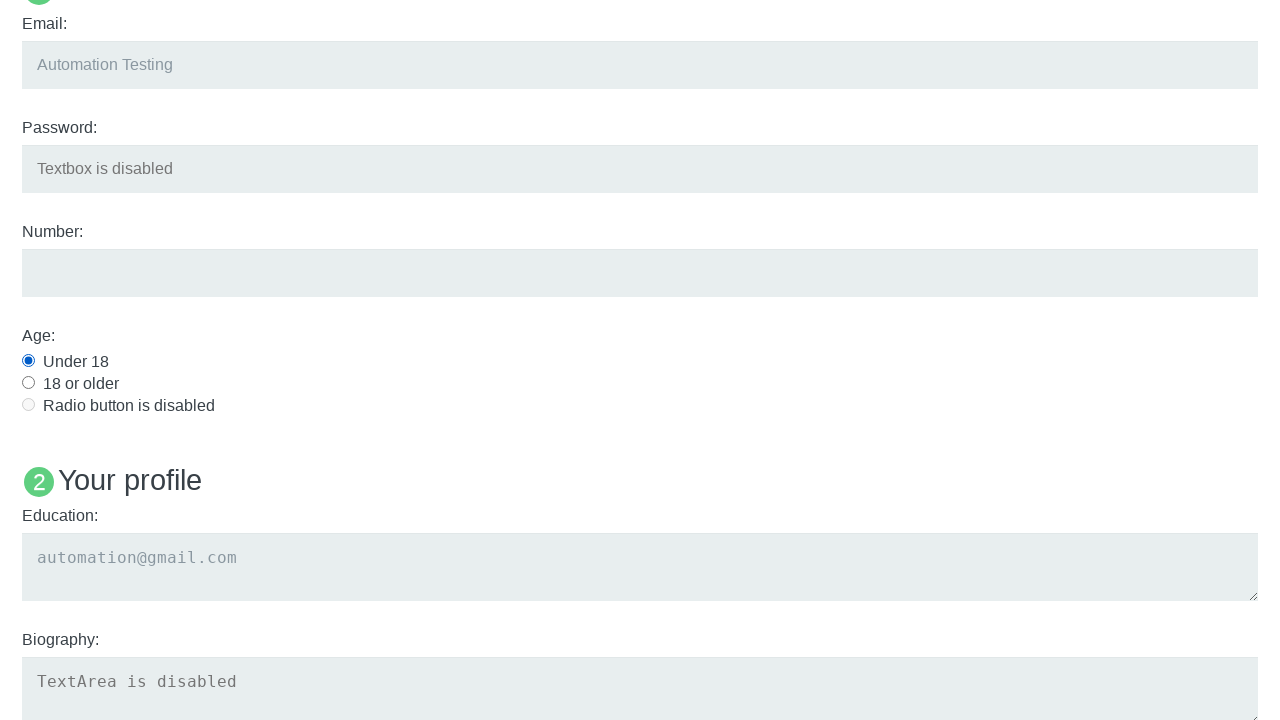

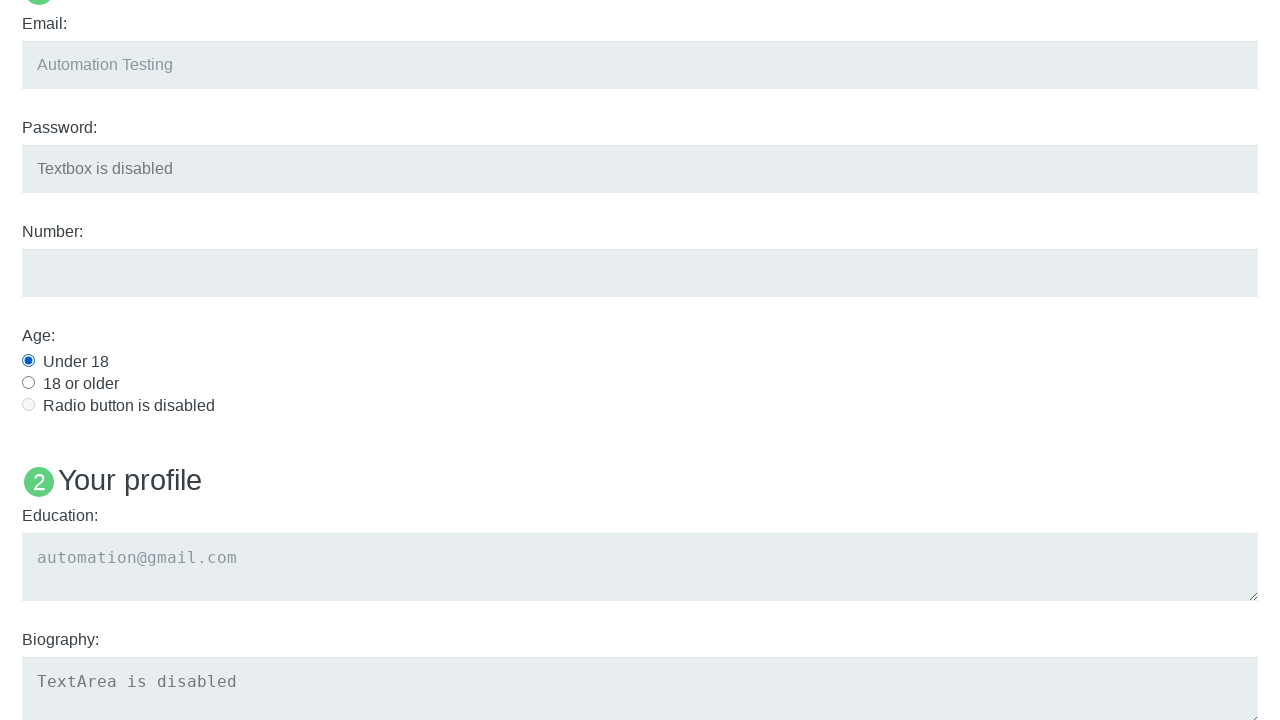